Navigates to the broken links demo page and verifies that image elements are present and loaded

Starting URL: https://demoqa.com/broken

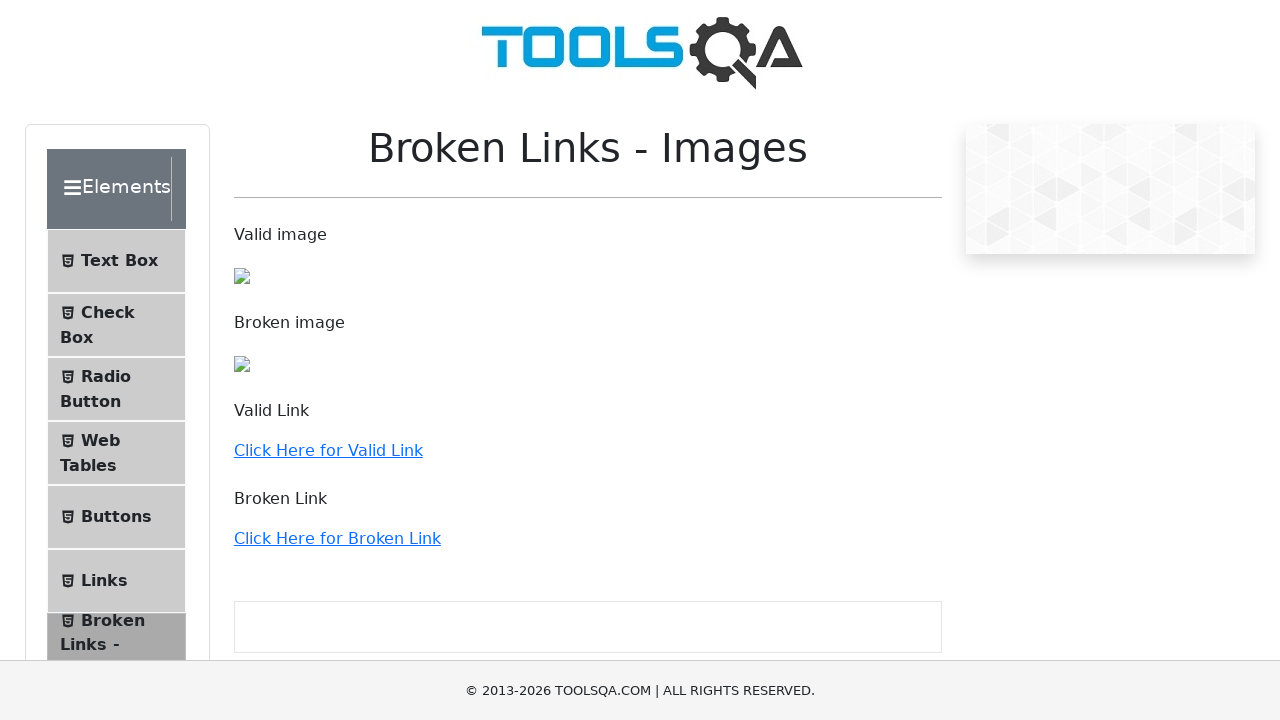

Navigated to broken links demo page at https://demoqa.com/broken
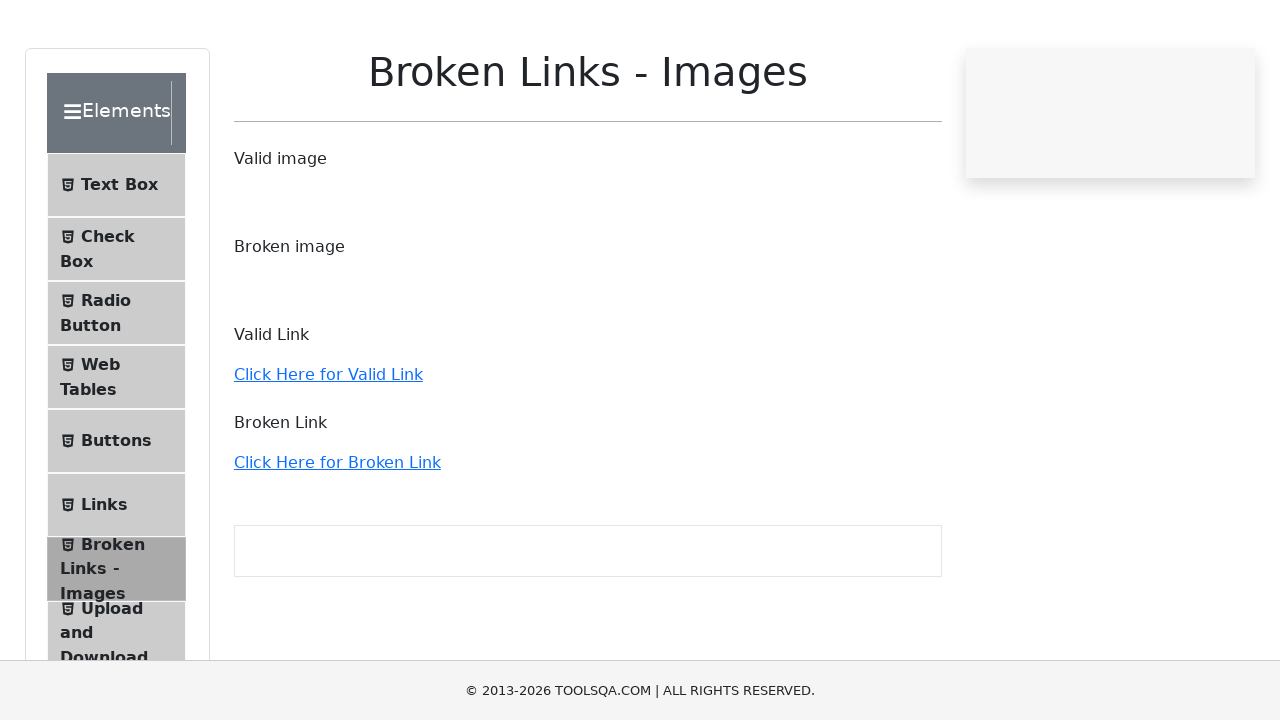

Page loaded - DOM content loaded state reached
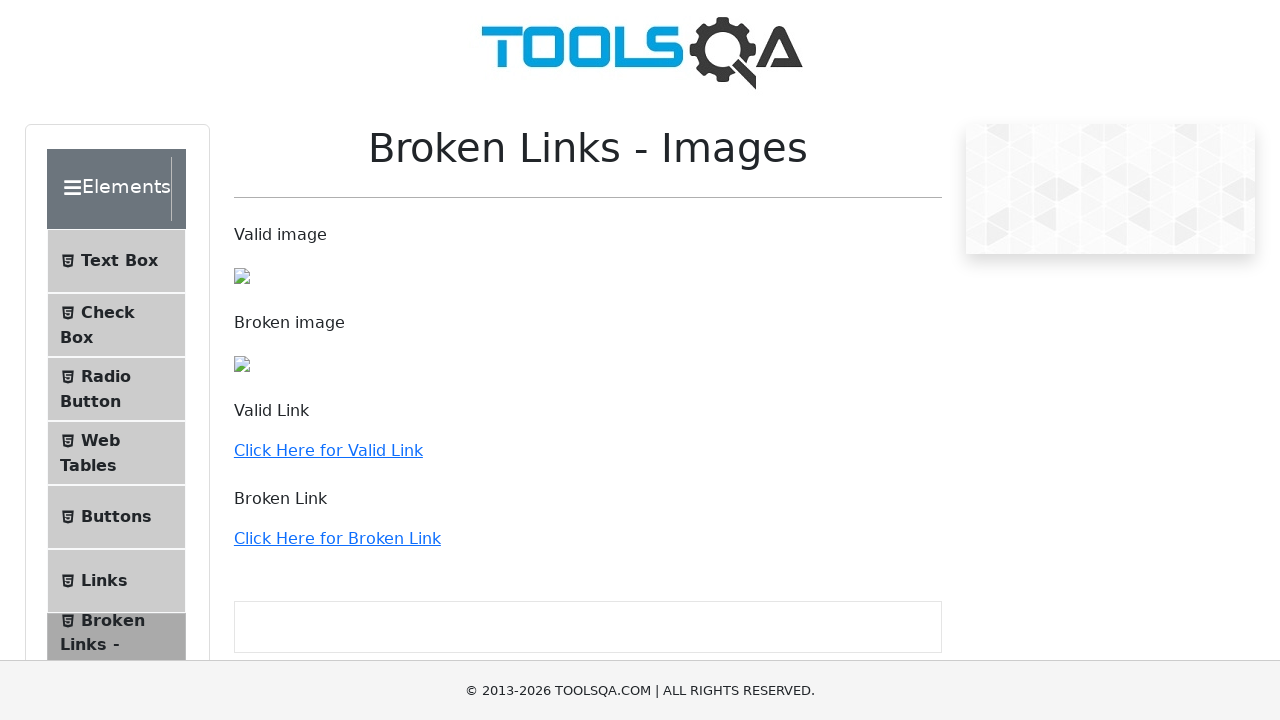

Found 3 image elements on the page
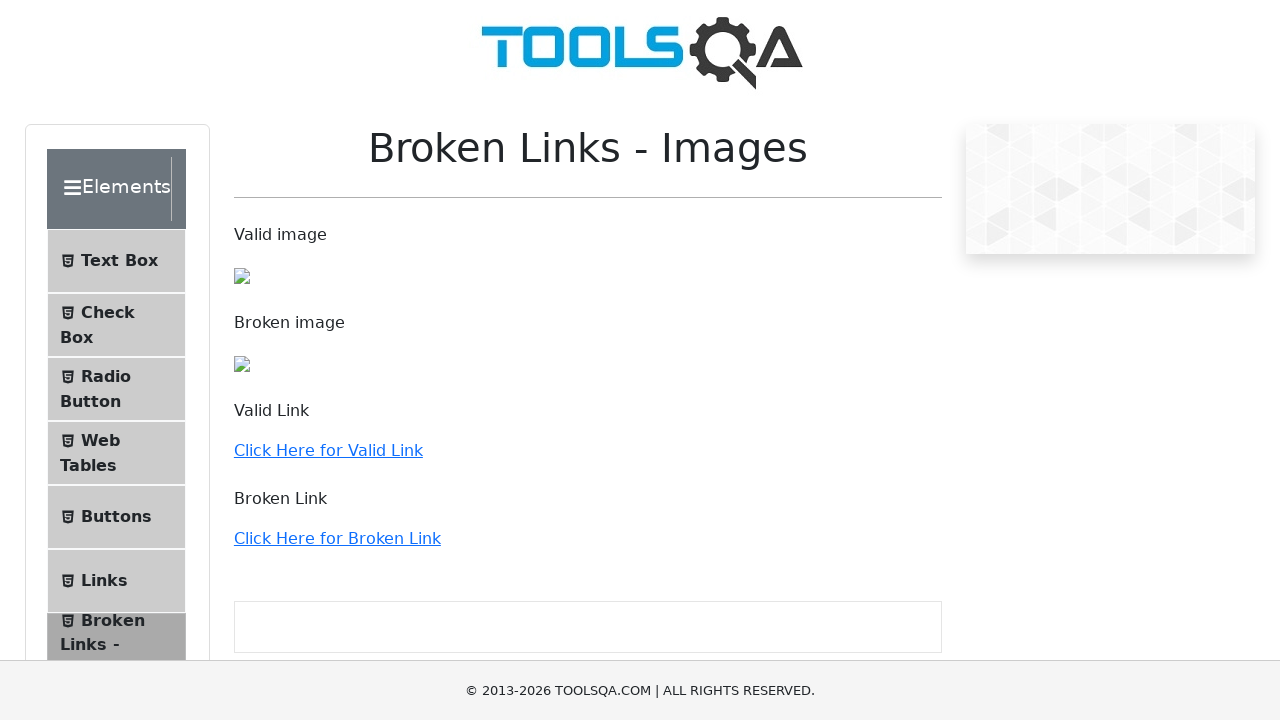

Verified that images are present on the page
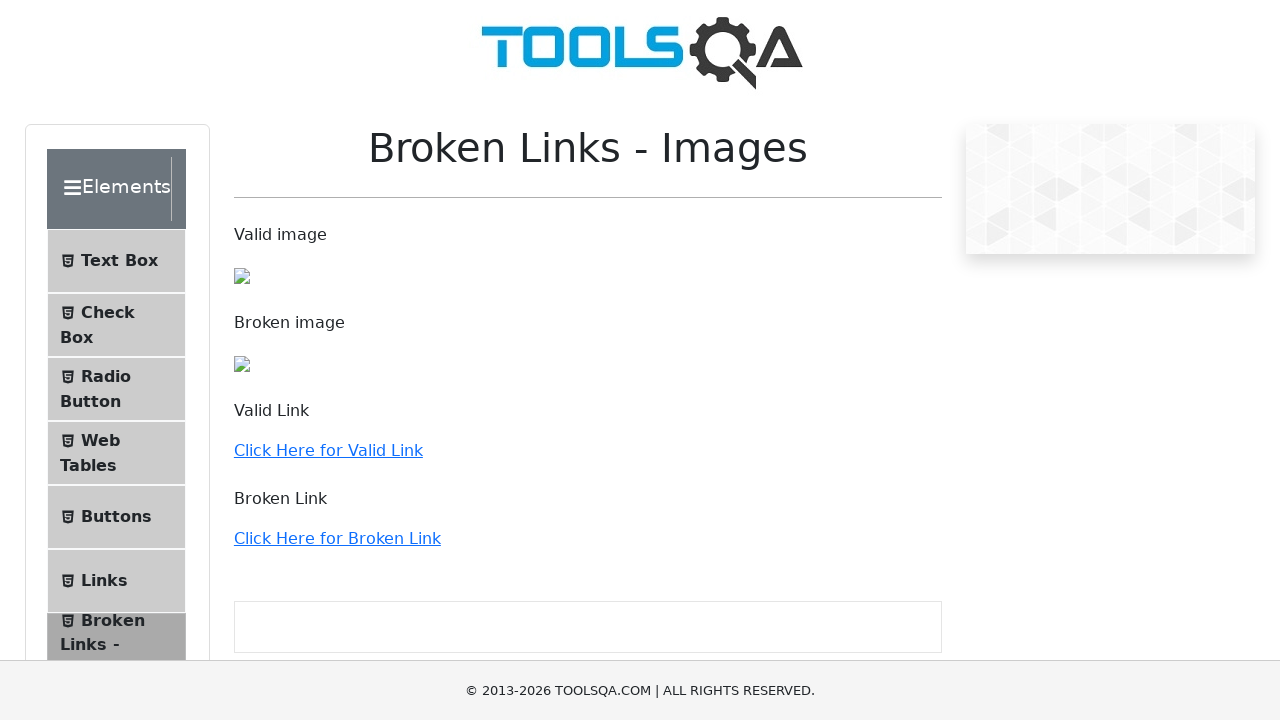

Verified image has valid src attribute: /assets/Toolsqa-DZdwt2ul.jpg
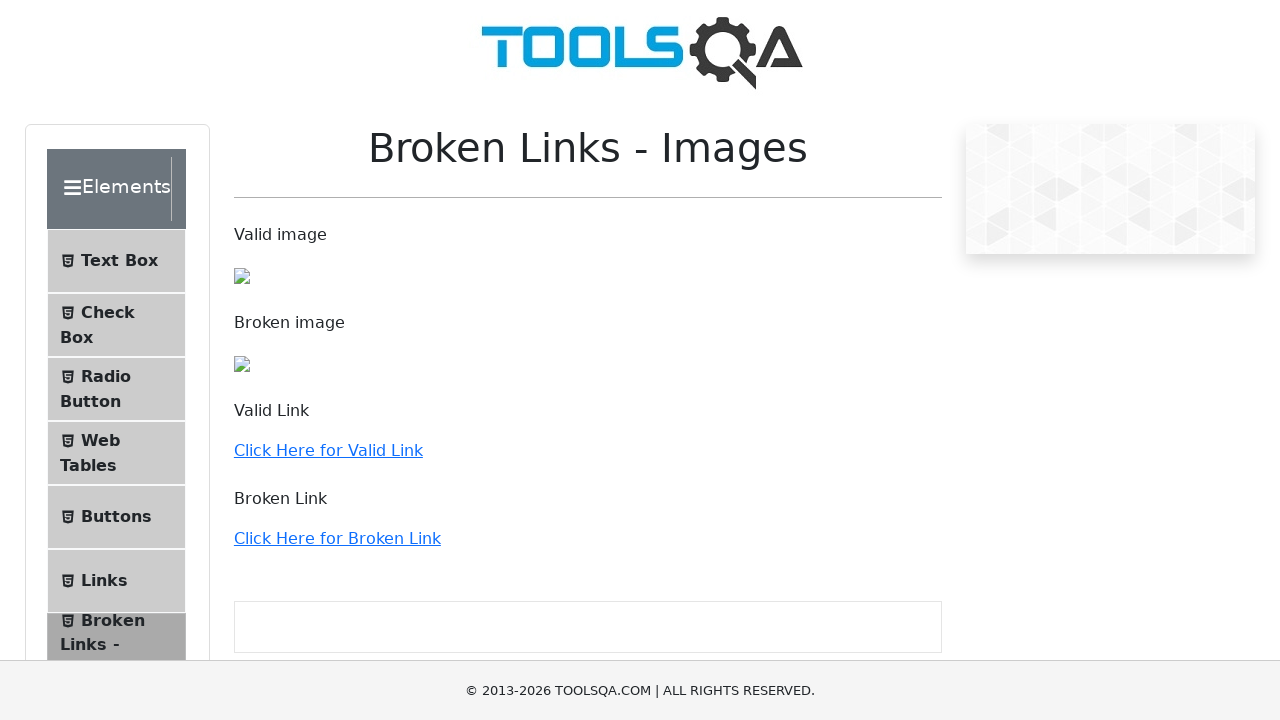

Verified image has valid src attribute: /images/Toolsqa.jpg
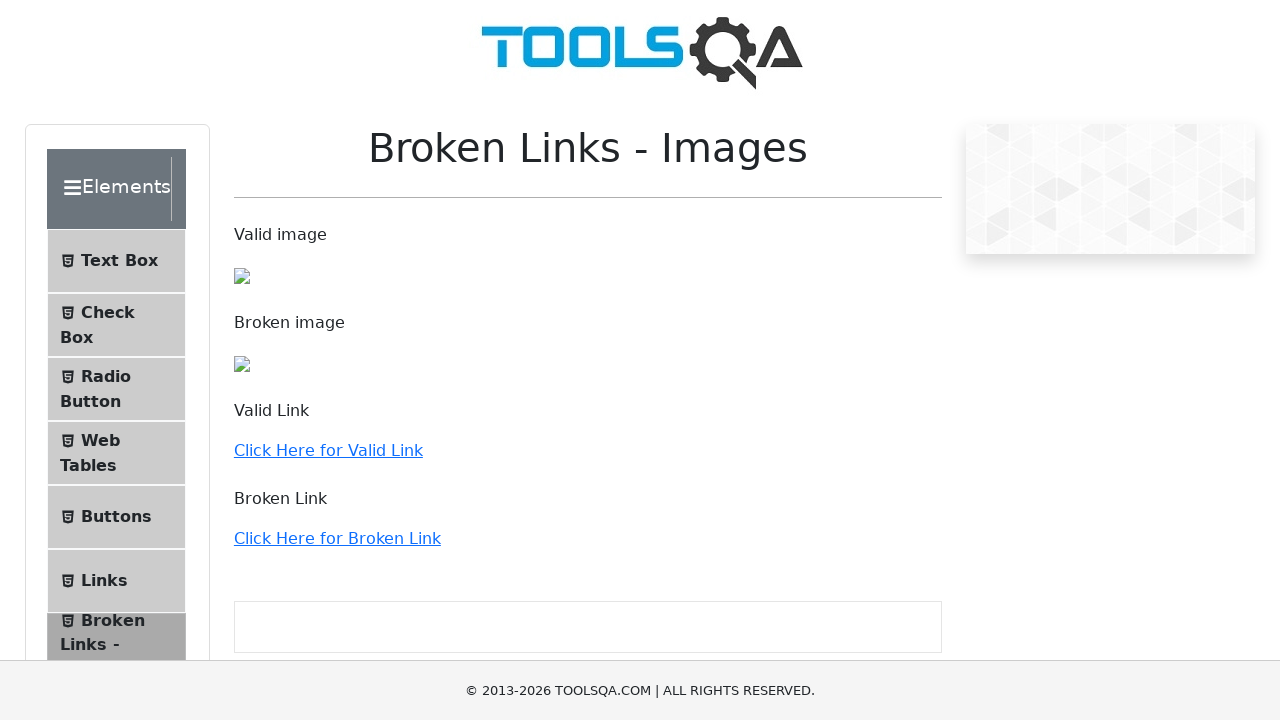

Verified image has valid src attribute: /images/Toolsqa_1.jpg
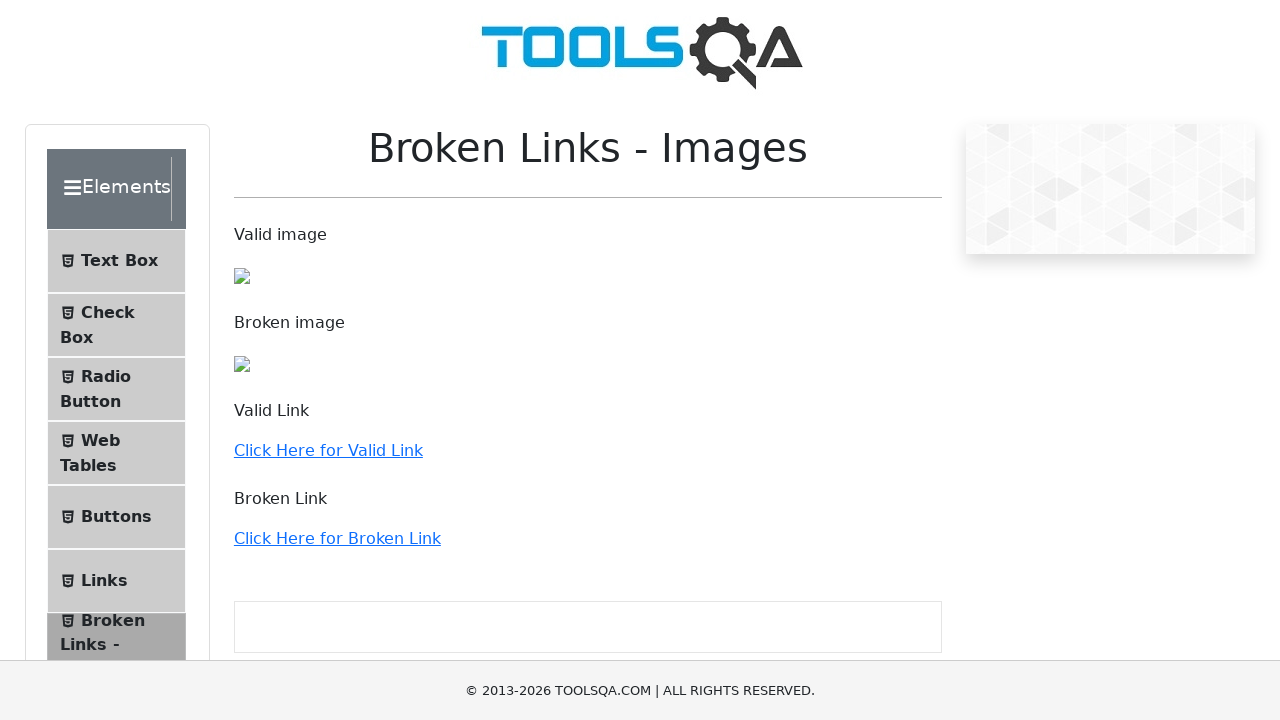

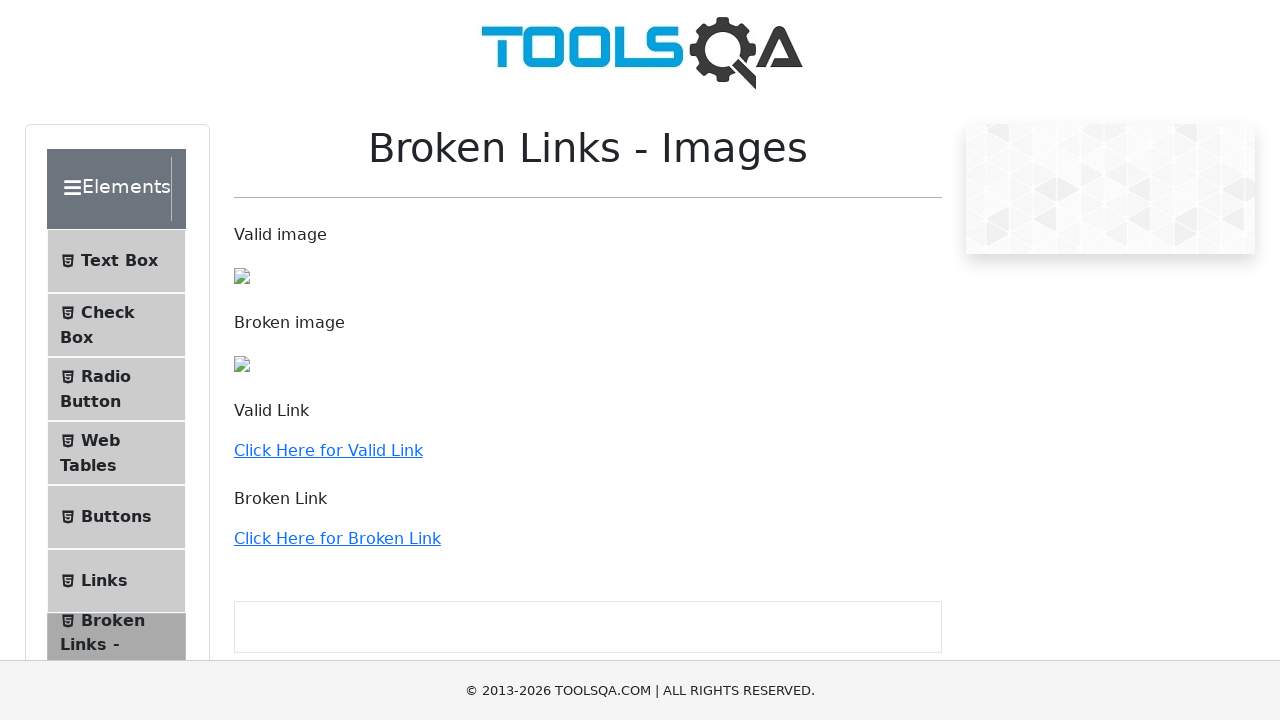